Tests iframe handling by switching to an iframe containing a form, filling an input field with text, and then switching back to the parent frame

Starting URL: https://www.w3schools.com/html/tryit.asp?filename=tryhtml_input_text

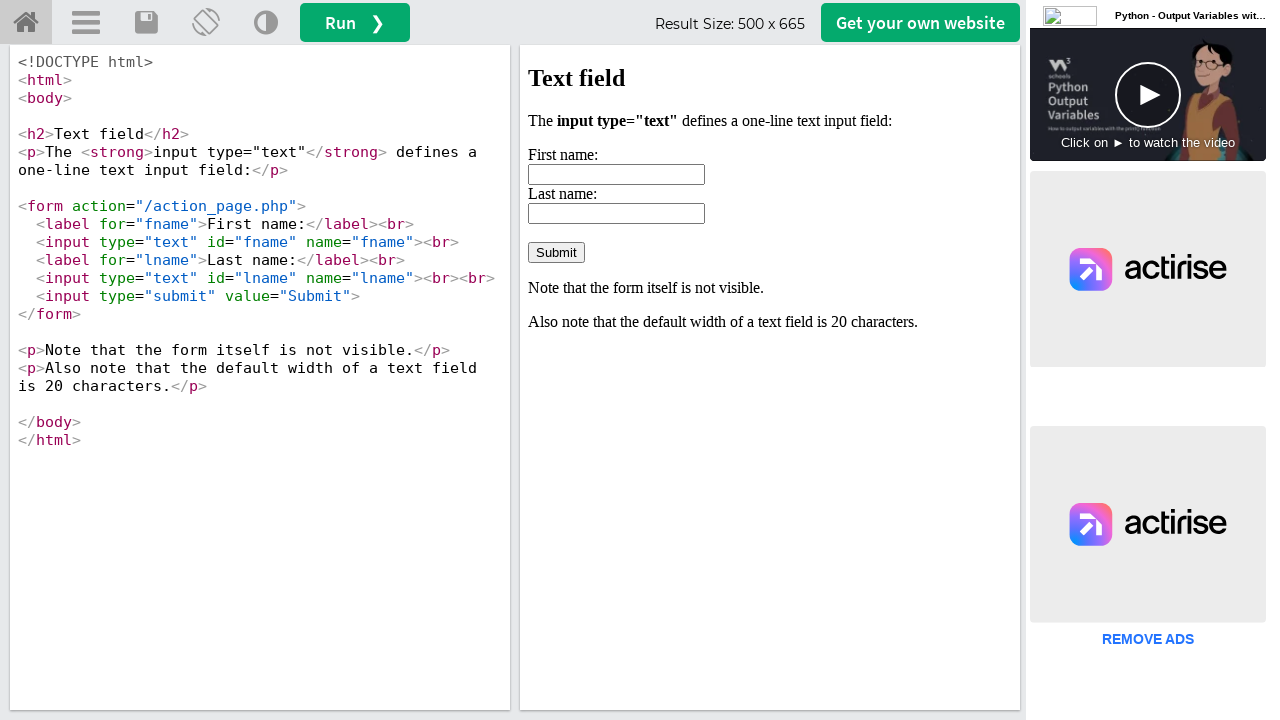

Located iframe with ID 'iframeResult'
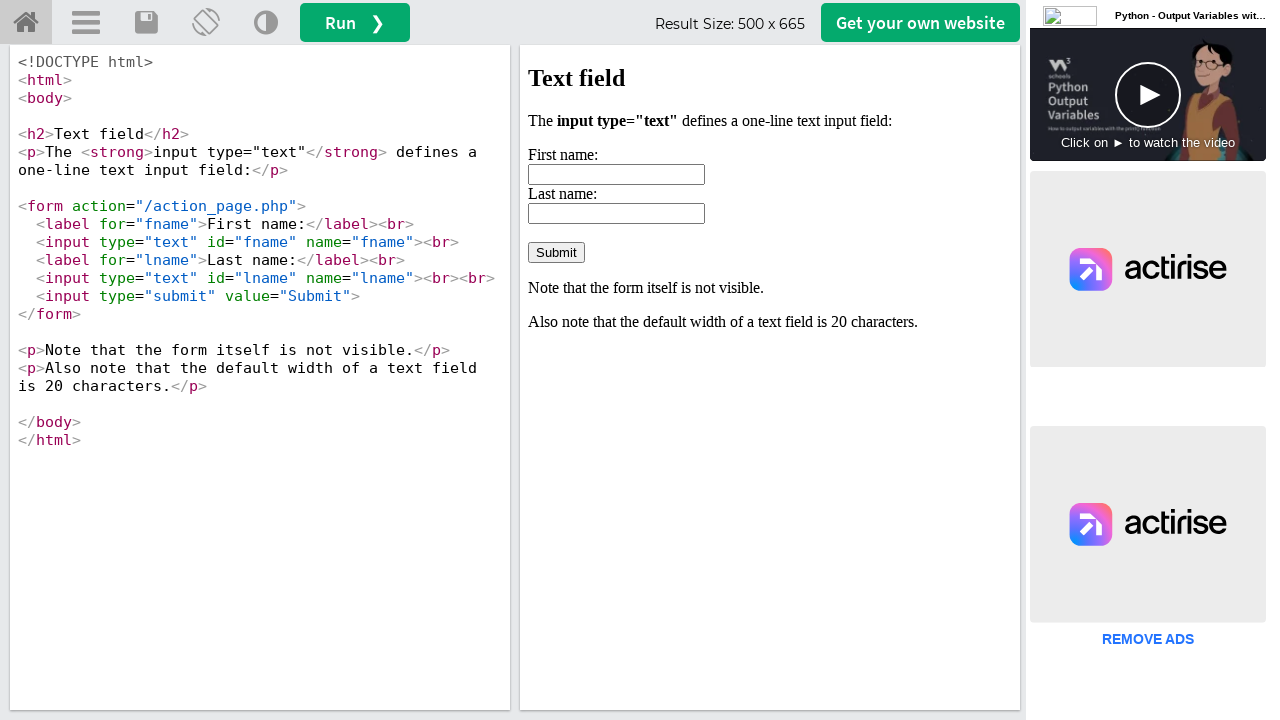

Filled first input field in iframe form with 'AZ' on #iframeResult >> internal:control=enter-frame >> xpath=//html[1]/body[1]/form[1]
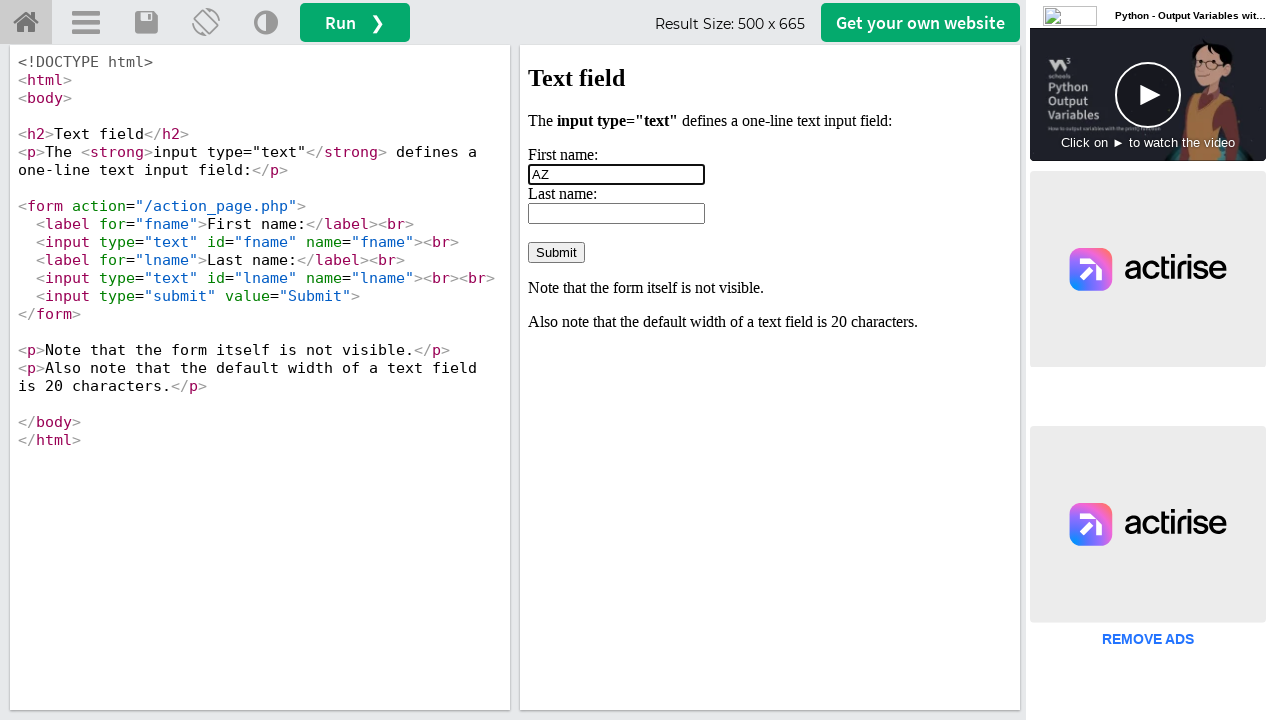

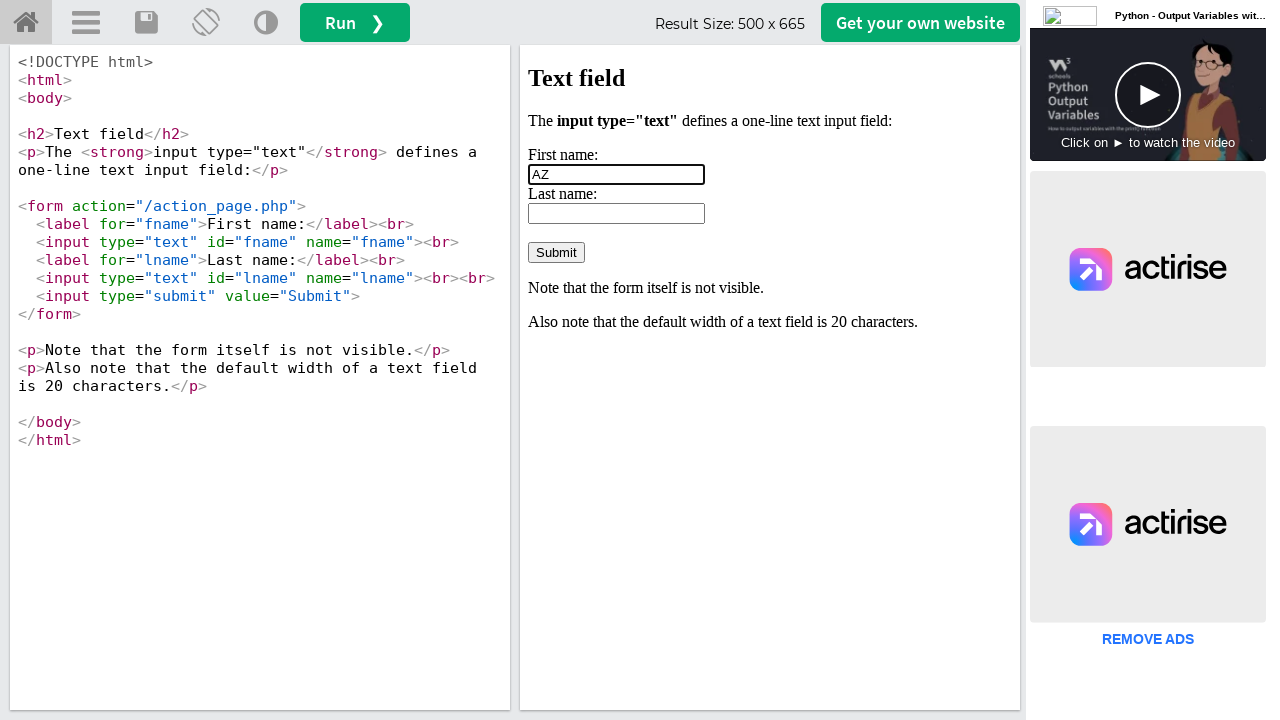